Tests file download functionality by clicking the download button and confirming the download action

Starting URL: https://leafground.com/grid.xhtml

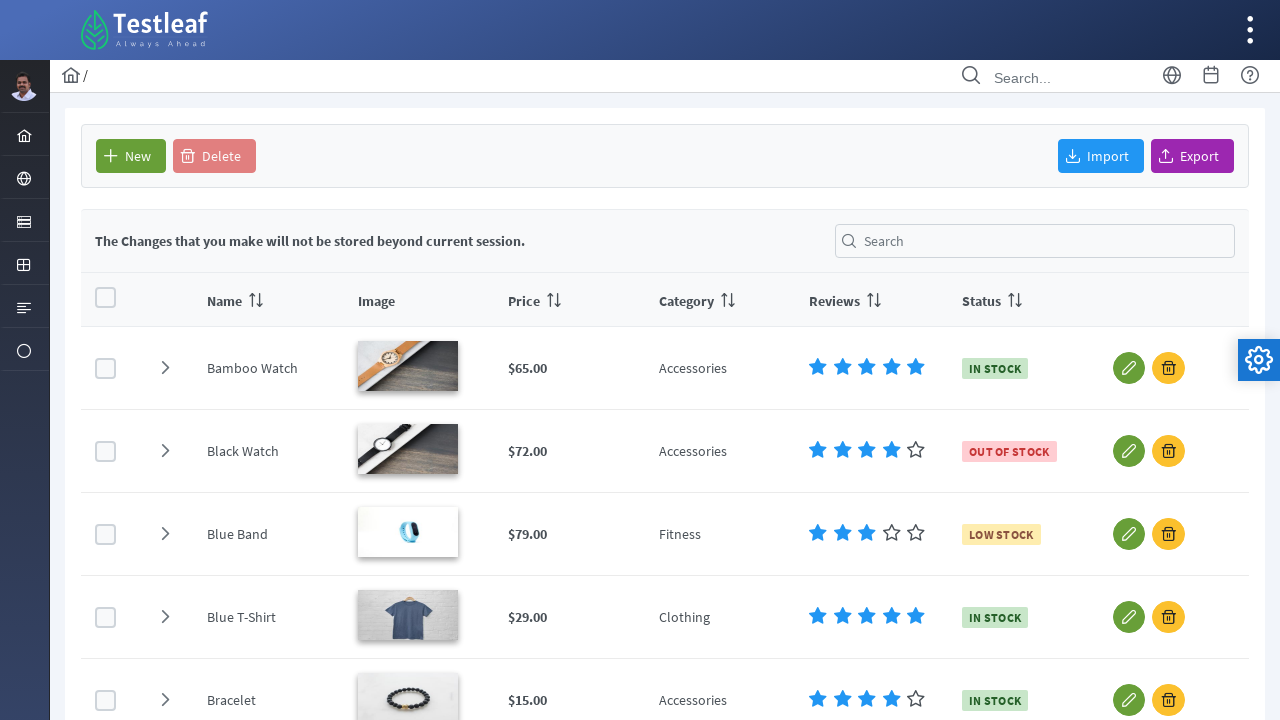

Clicked the download button at (1192, 156) on #form\:j_idt93
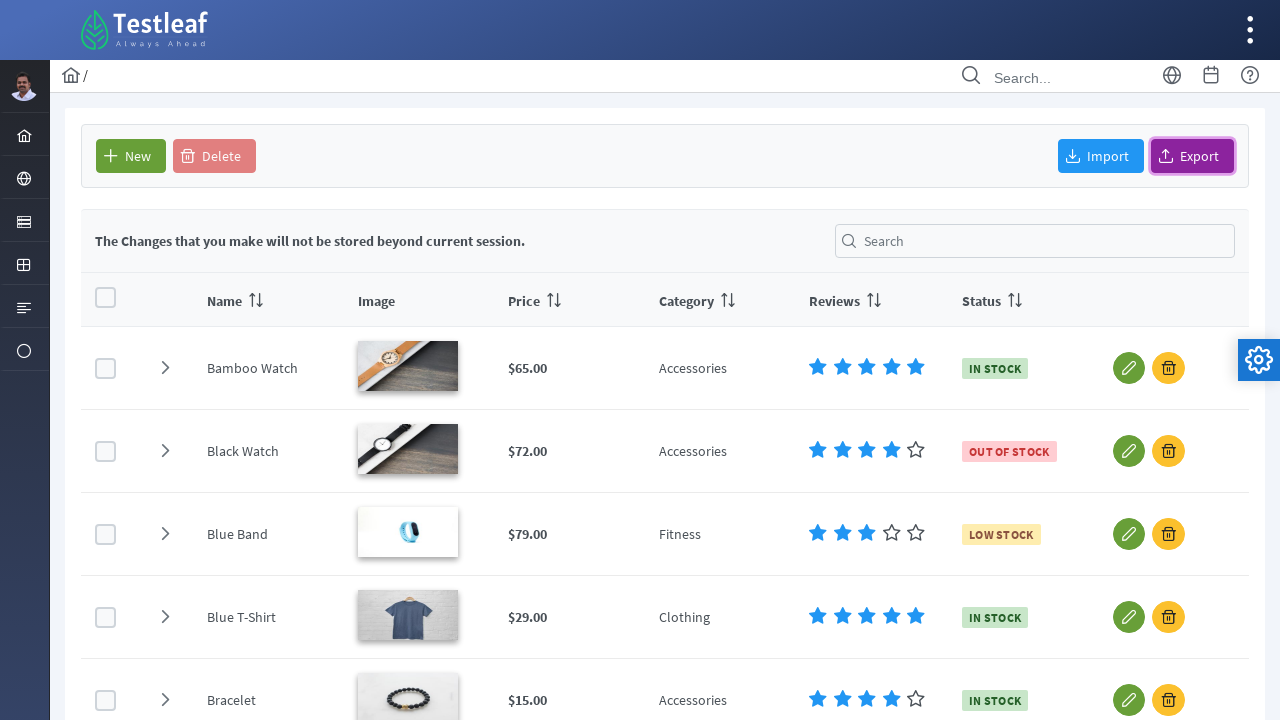

Waited 1 second for download to initiate
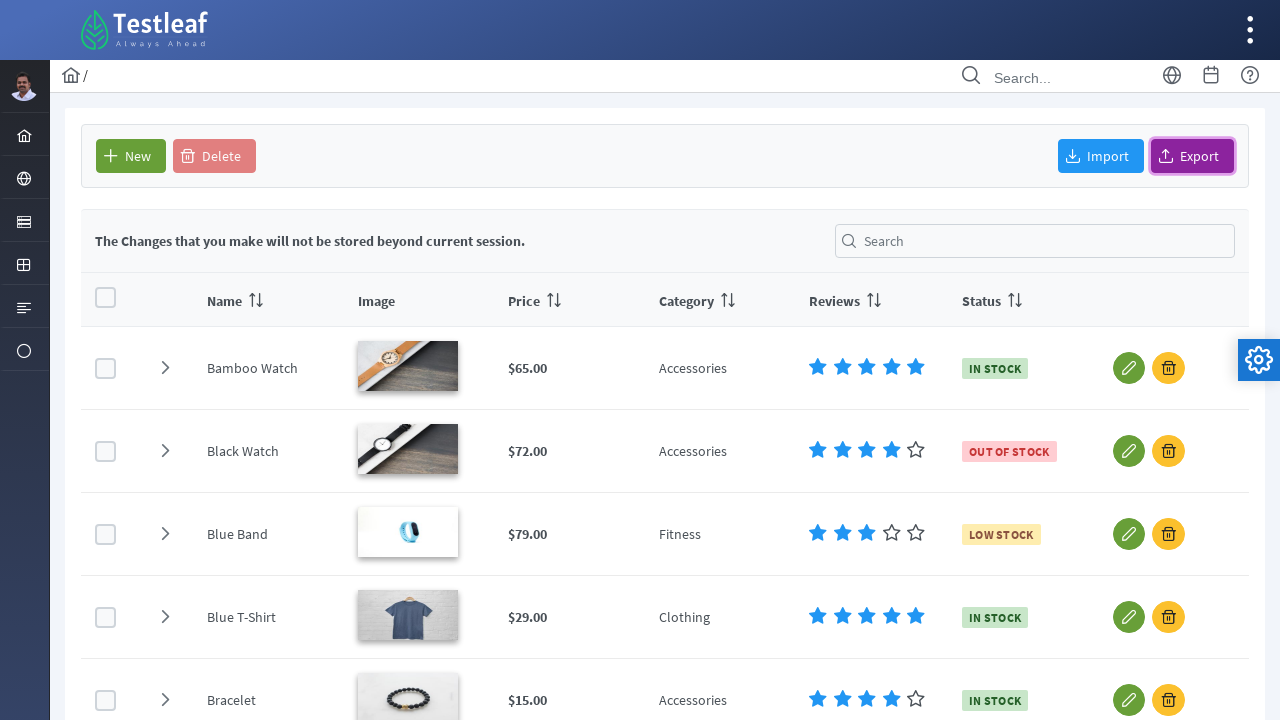

Pressed Enter to confirm download dialog
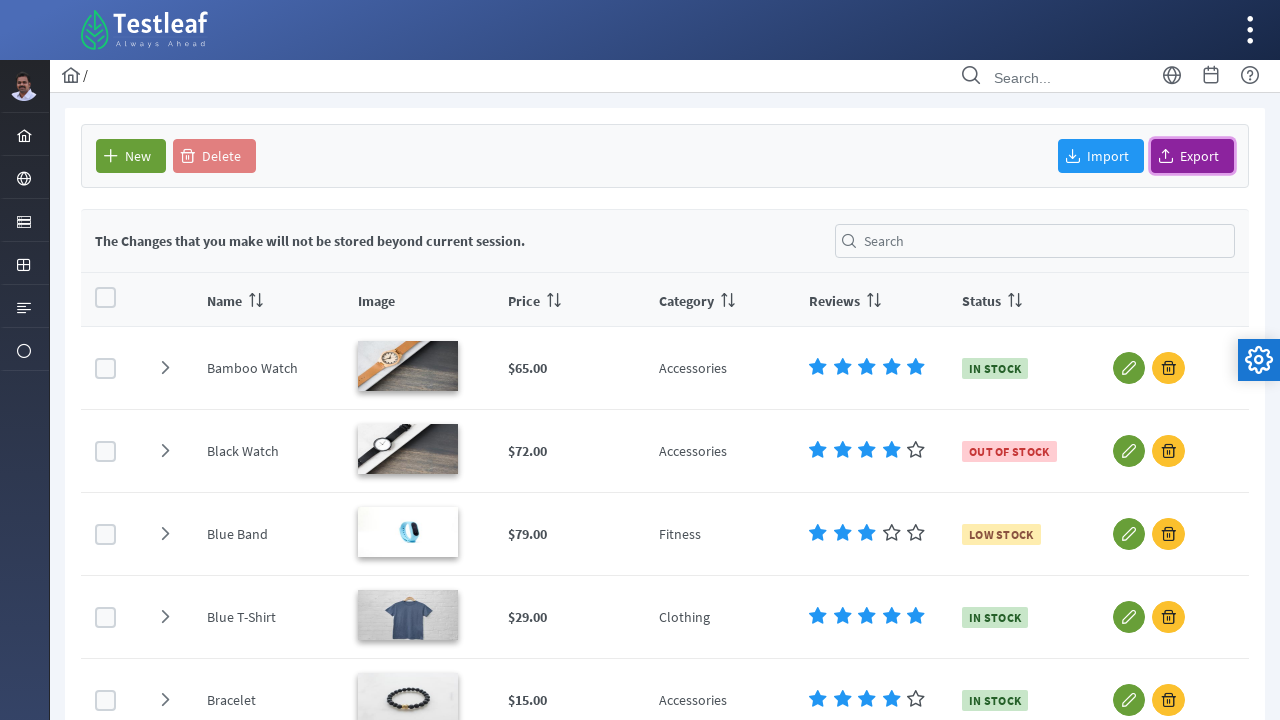

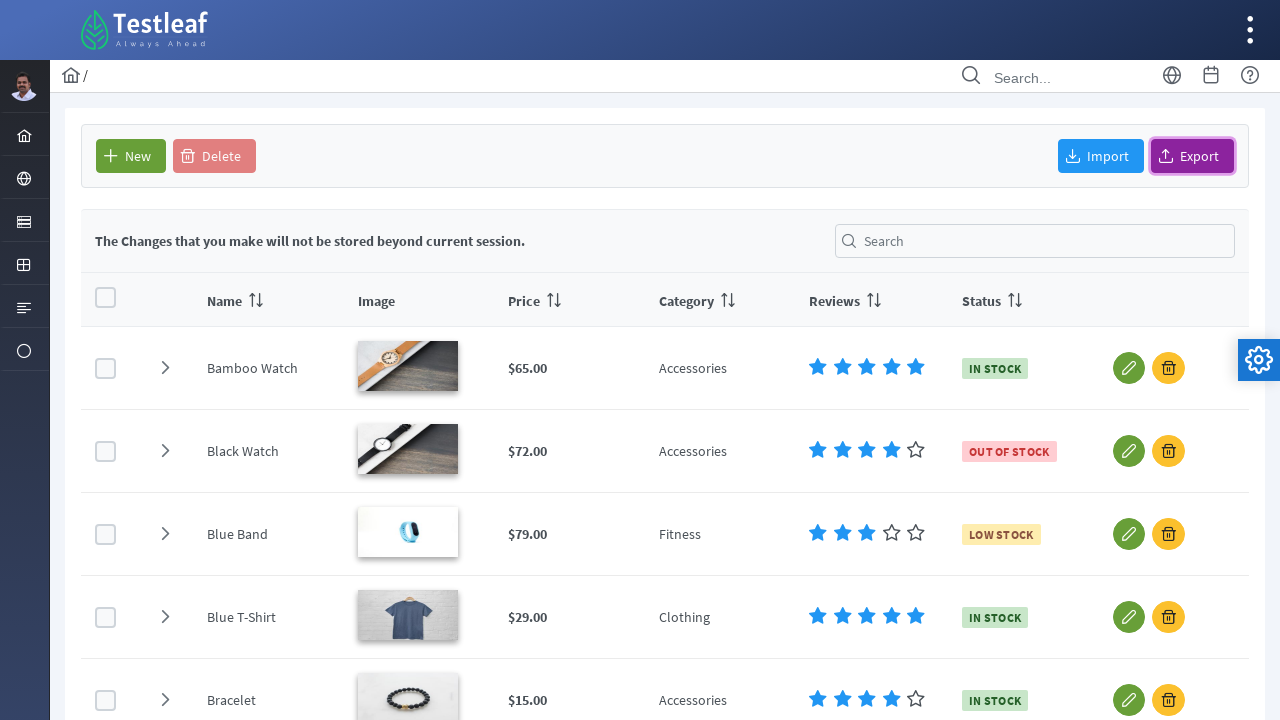